Tests search functionality with an invalid product name to verify no results behavior

Starting URL: https://demo-opencart.ru

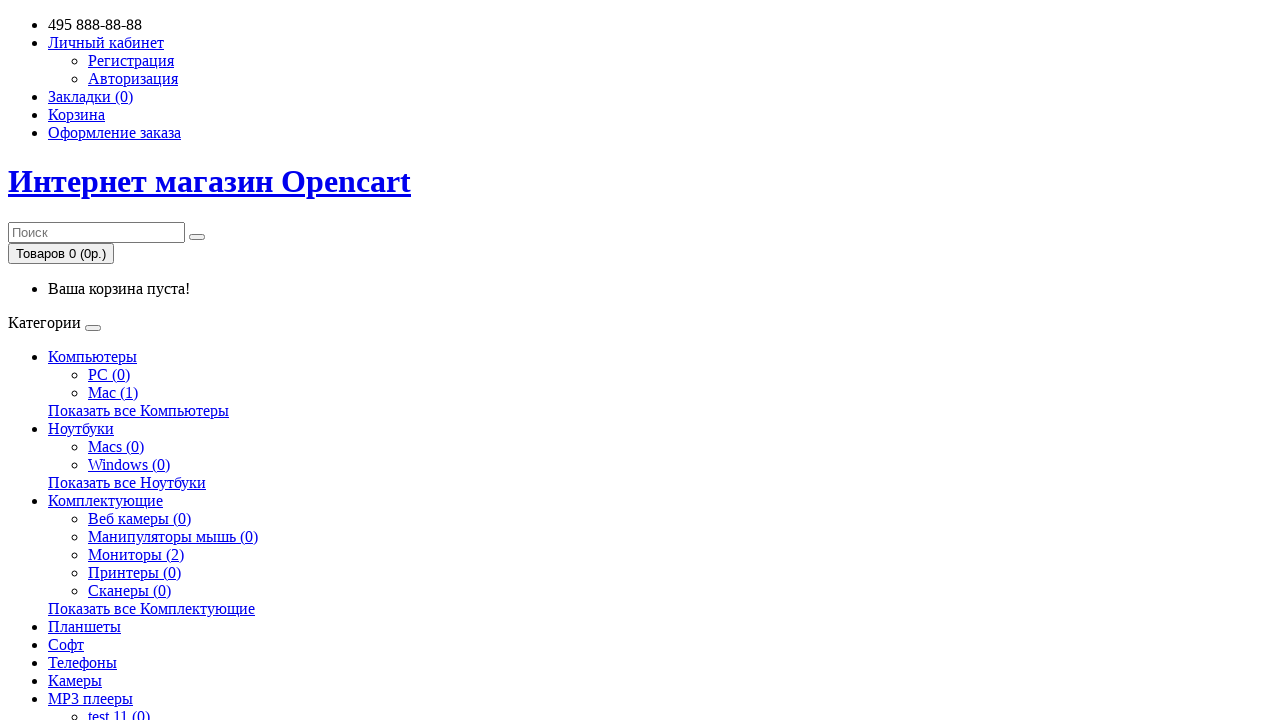

Filled search field with invalid product name 'Nonexistent Product XYZ123' on input[name="search"]
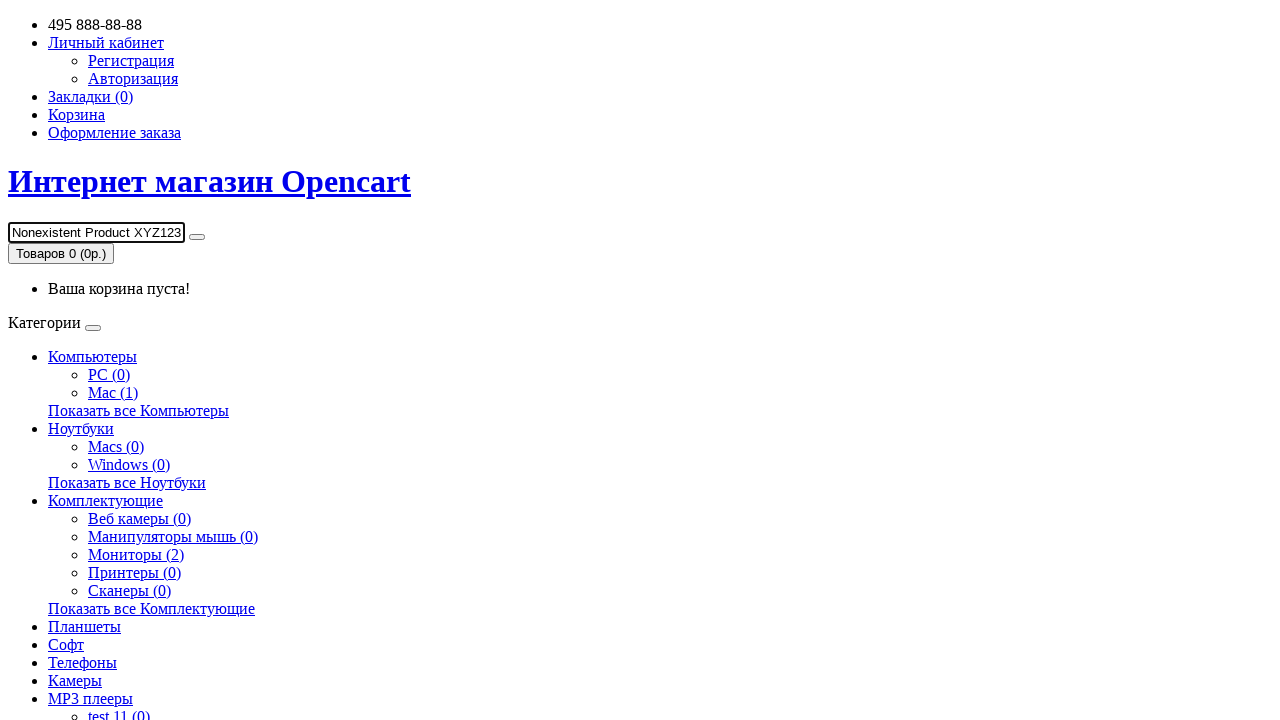

Clicked search button to search for invalid product at (197, 237) on button.btn-default
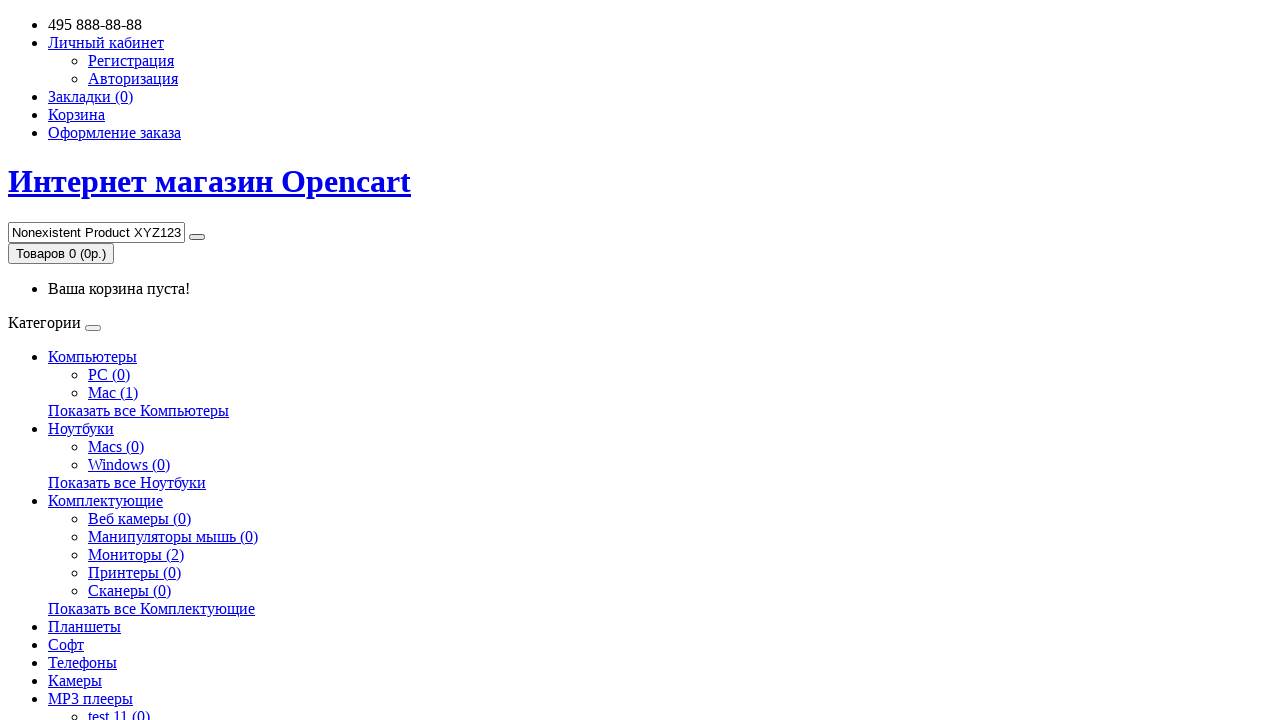

Waited for page to load - network idle state reached
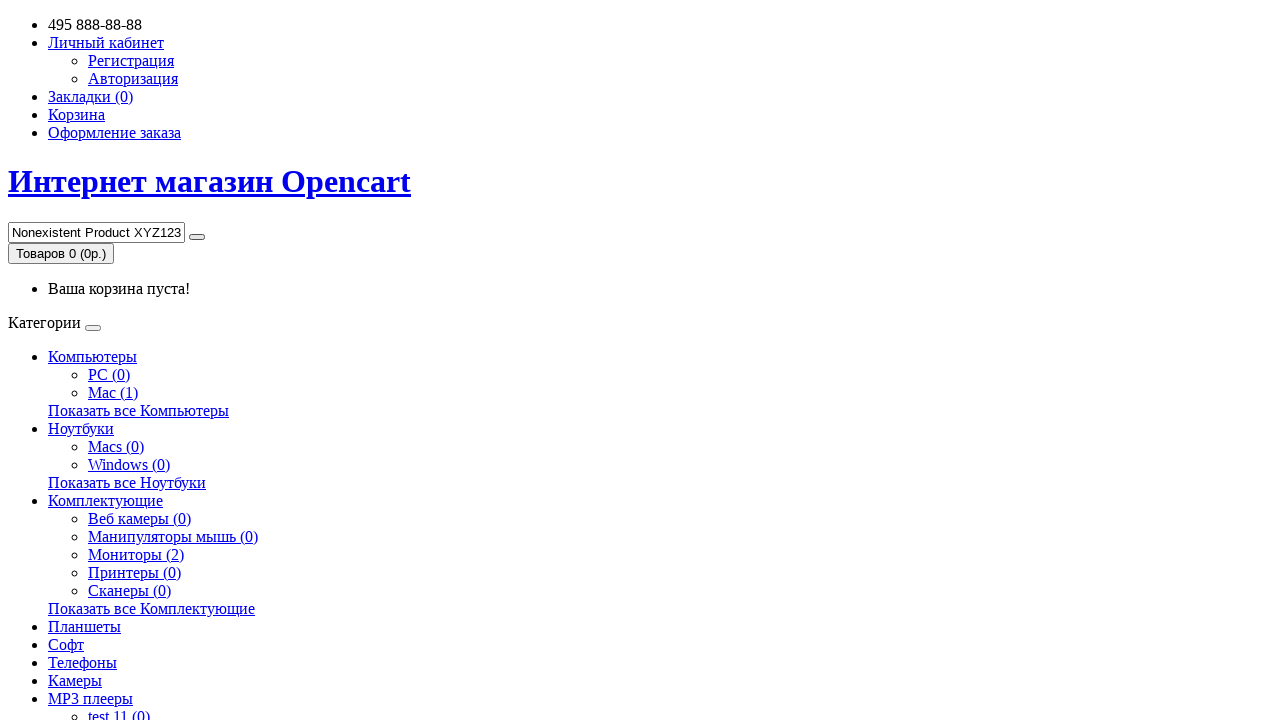

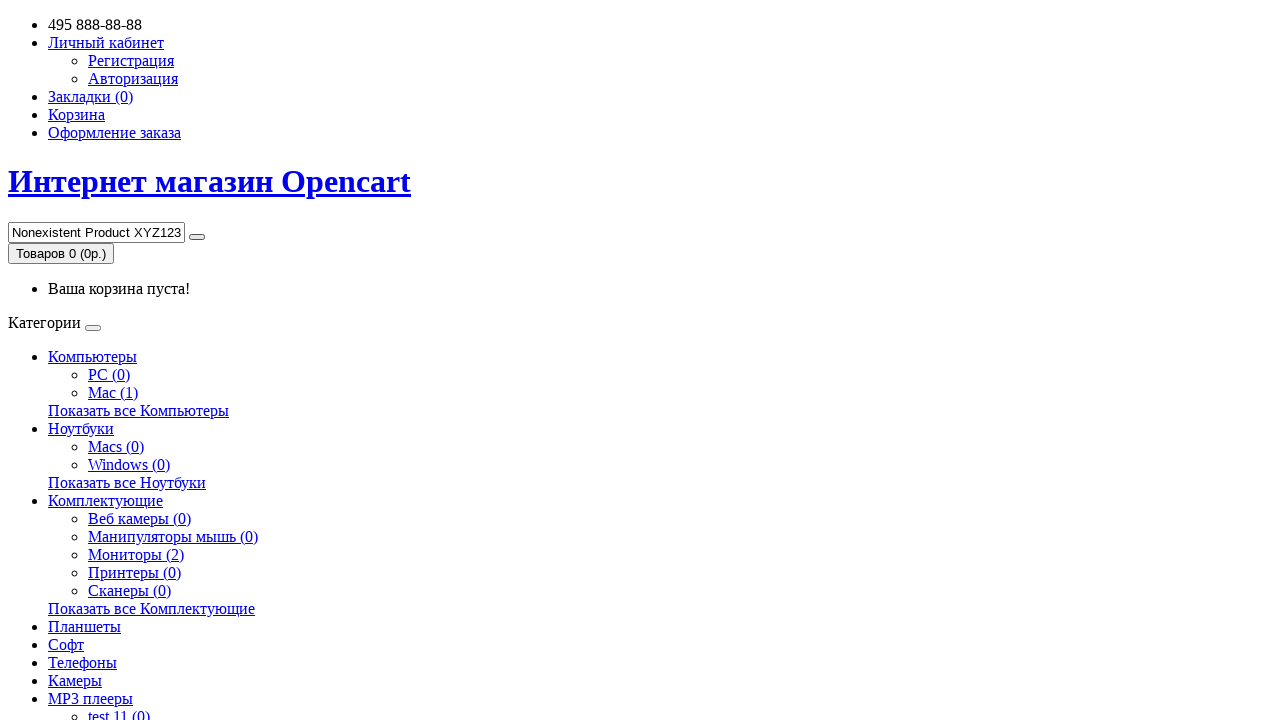